Tests clicking on a web design image element on a Japanese design company website

Starting URL: https://ariill-design.jp/

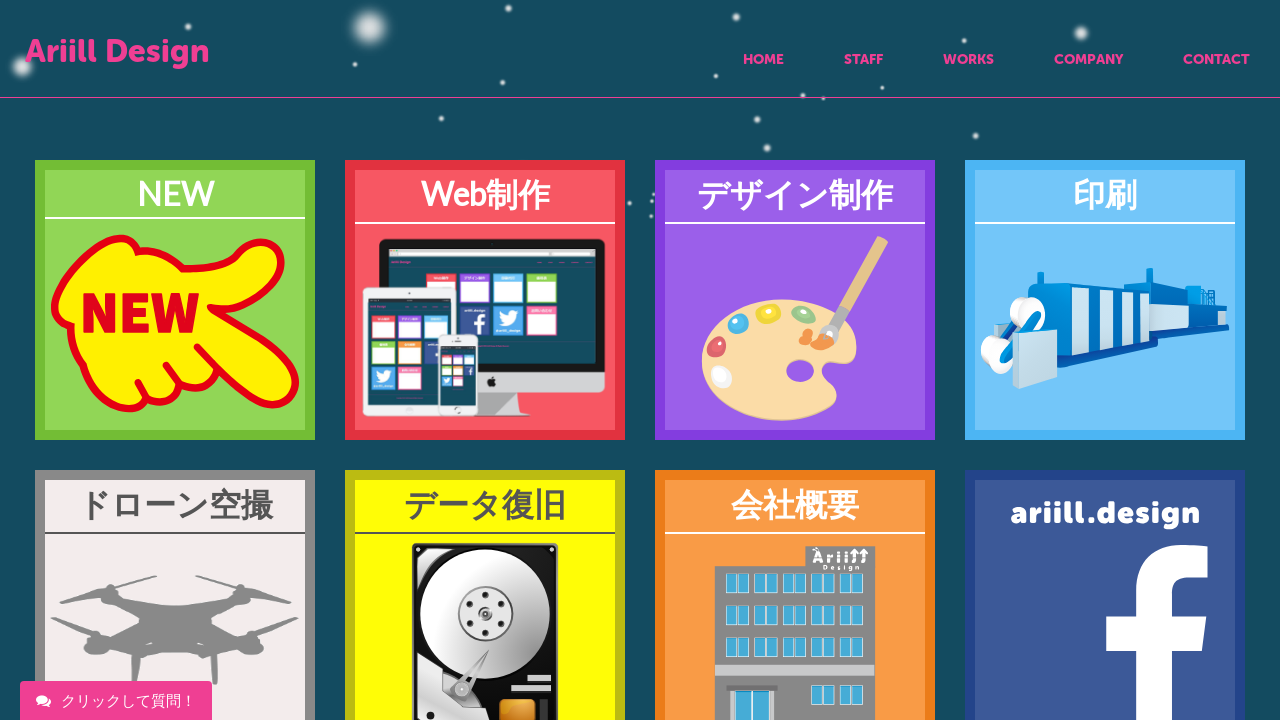

Clicked on the Web制作 (Web Production) image element at (485, 328) on internal:role=img[name="Web制作"i]
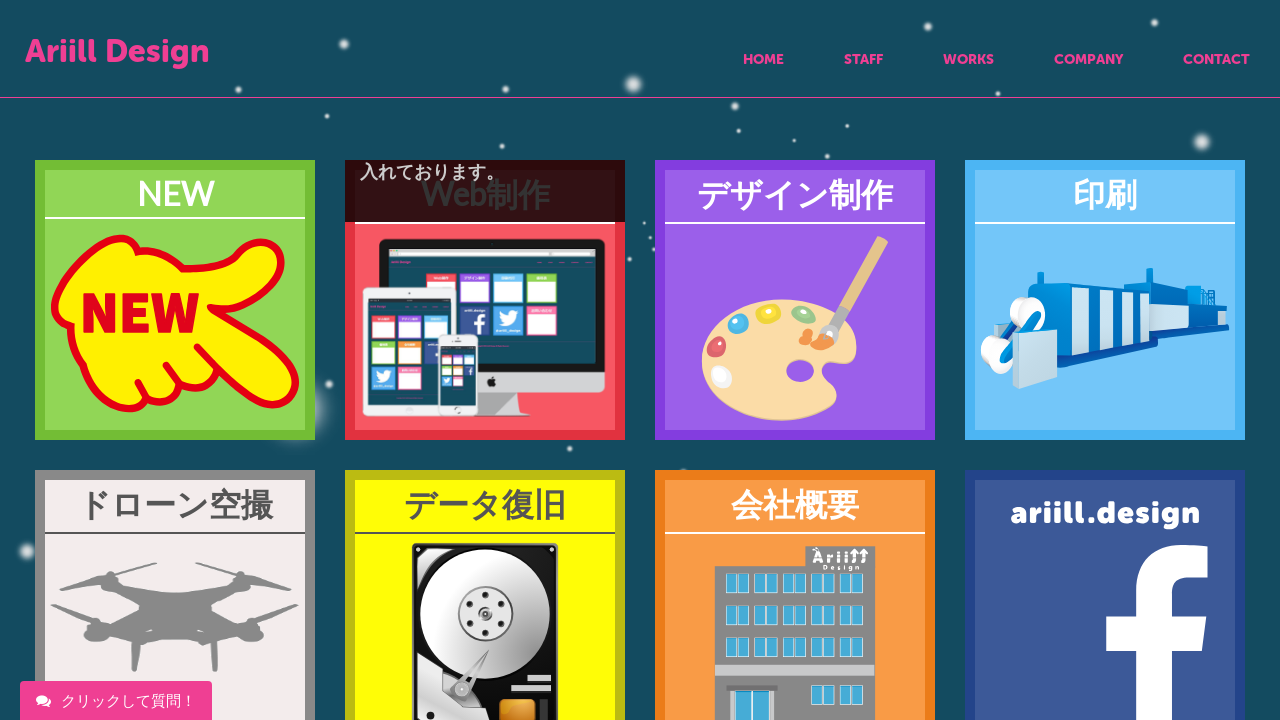

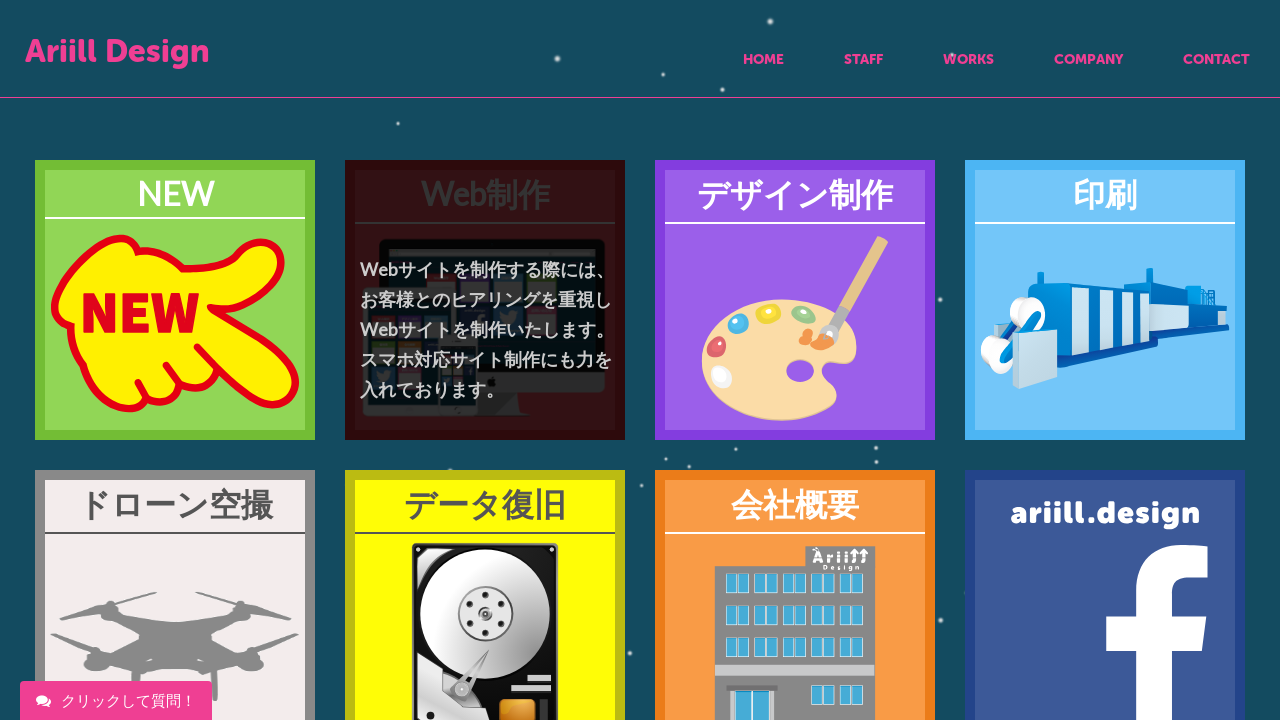